Tests radio button and checkbox interactions on a practice page by clicking BMW and Benz radio buttons, then selecting BMW and Benz checkboxes

Starting URL: https://www.letskodeit.com/practice

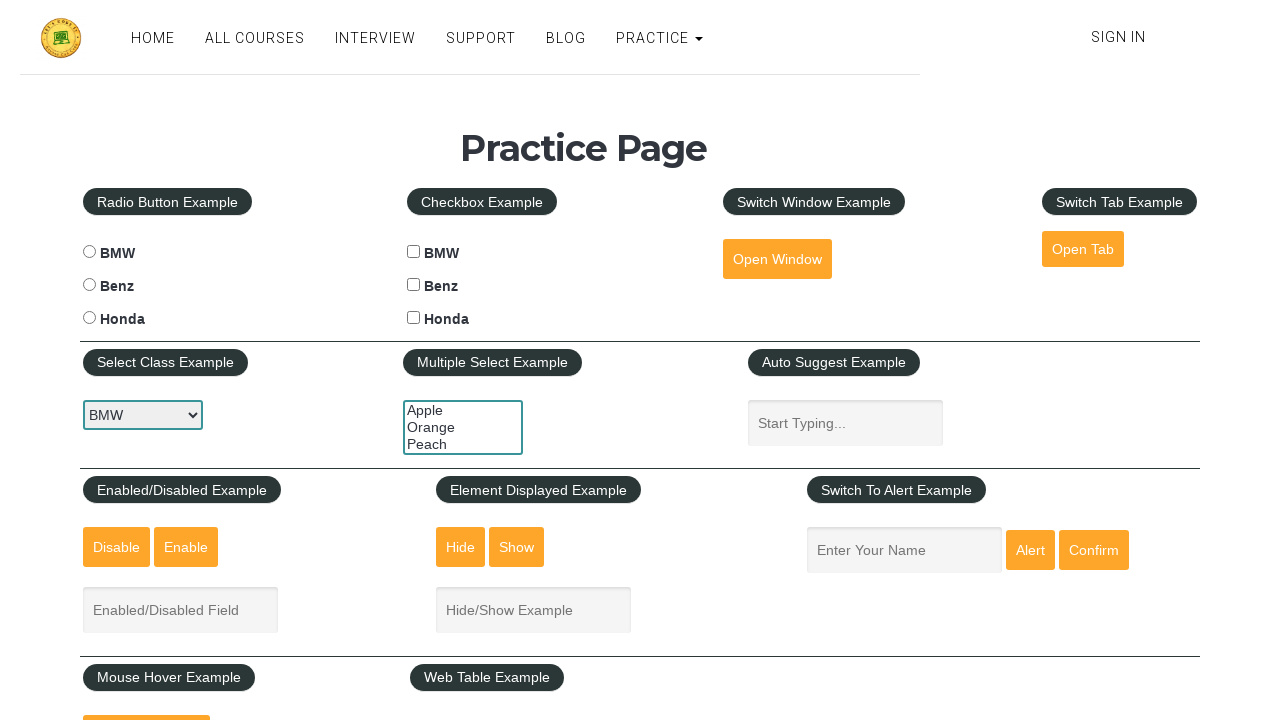

Clicked BMW radio button at (89, 252) on #bmwradio
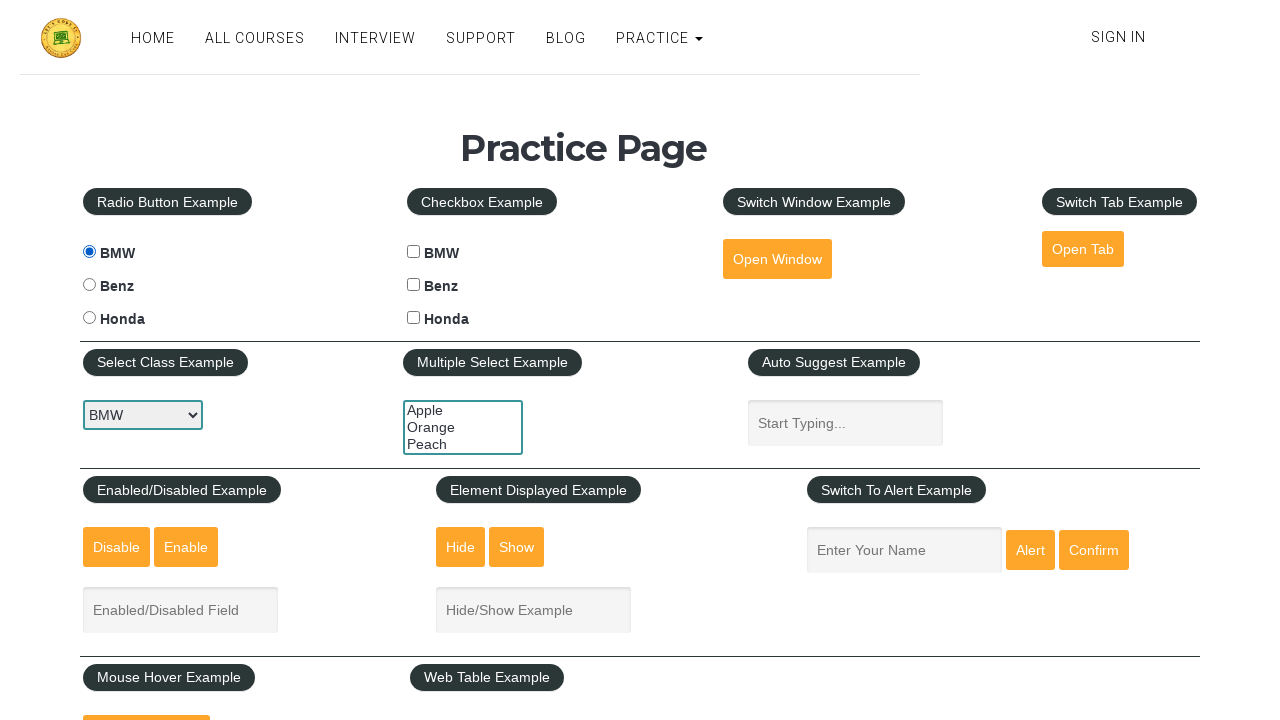

Clicked Benz radio button at (89, 285) on #benzradio
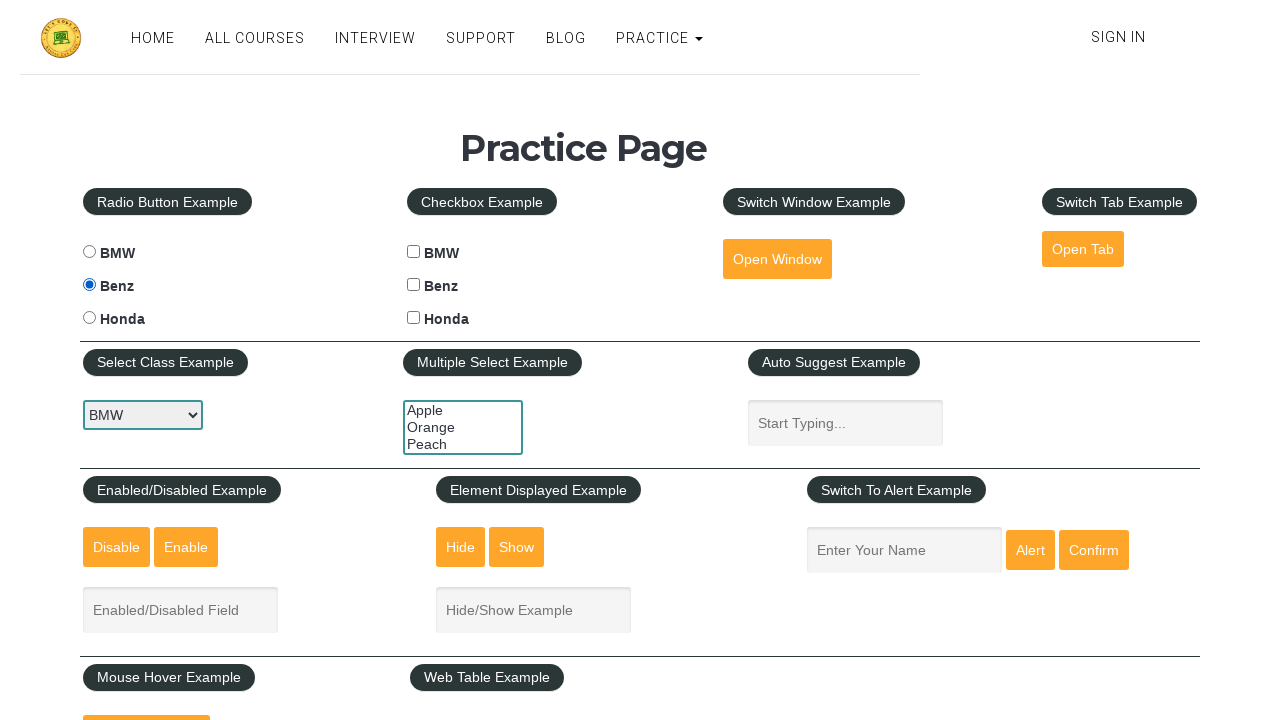

Clicked BMW checkbox at (414, 252) on #bmwcheck
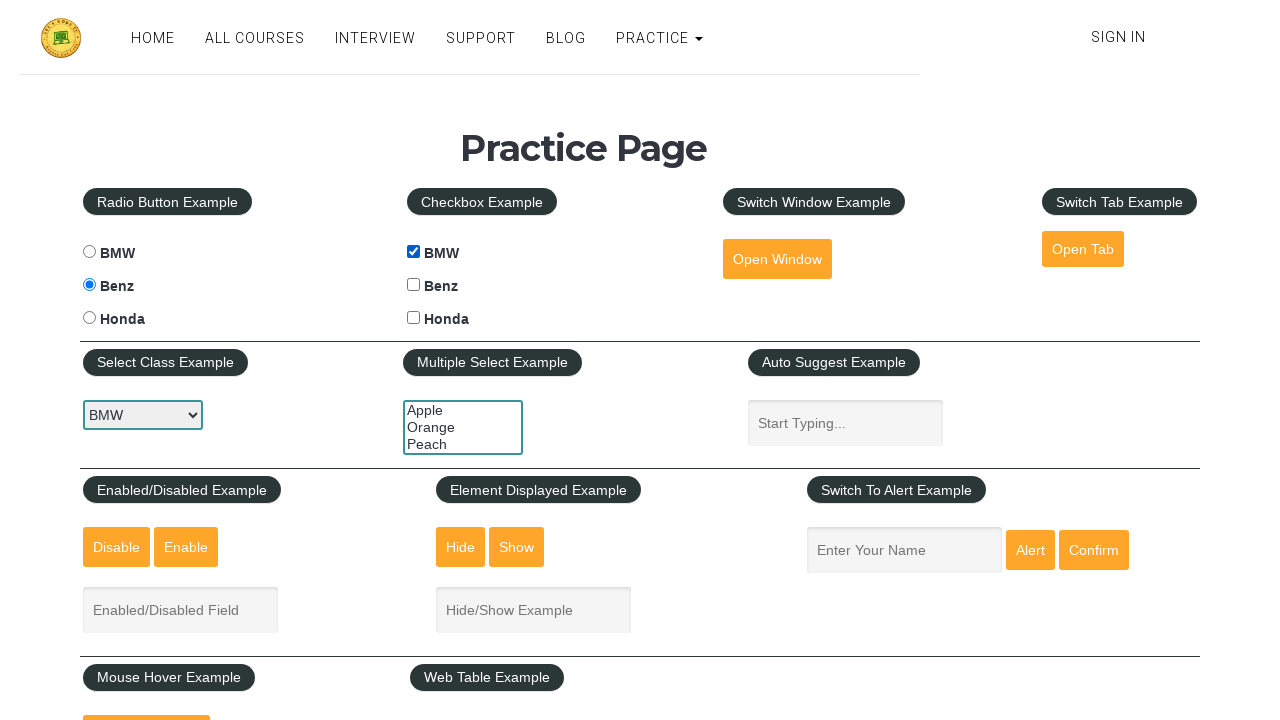

Clicked Benz checkbox at (414, 285) on #benzcheck
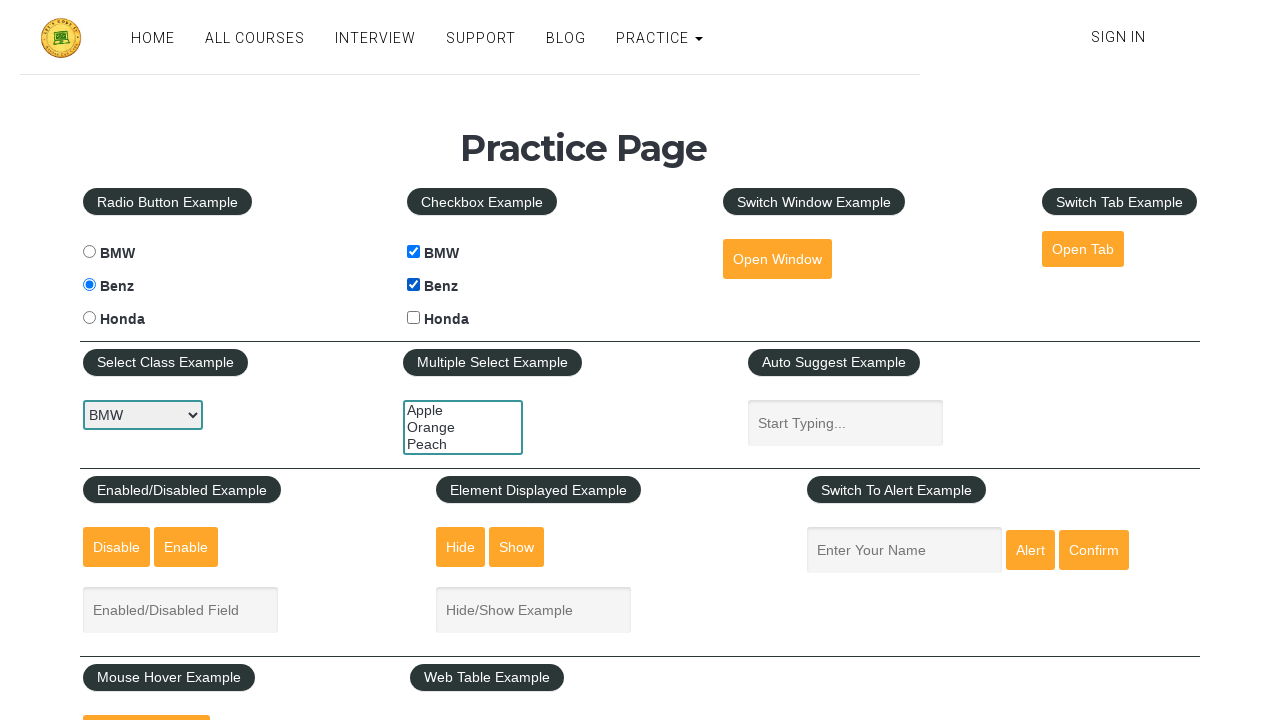

Verified BMW radio button is not checked
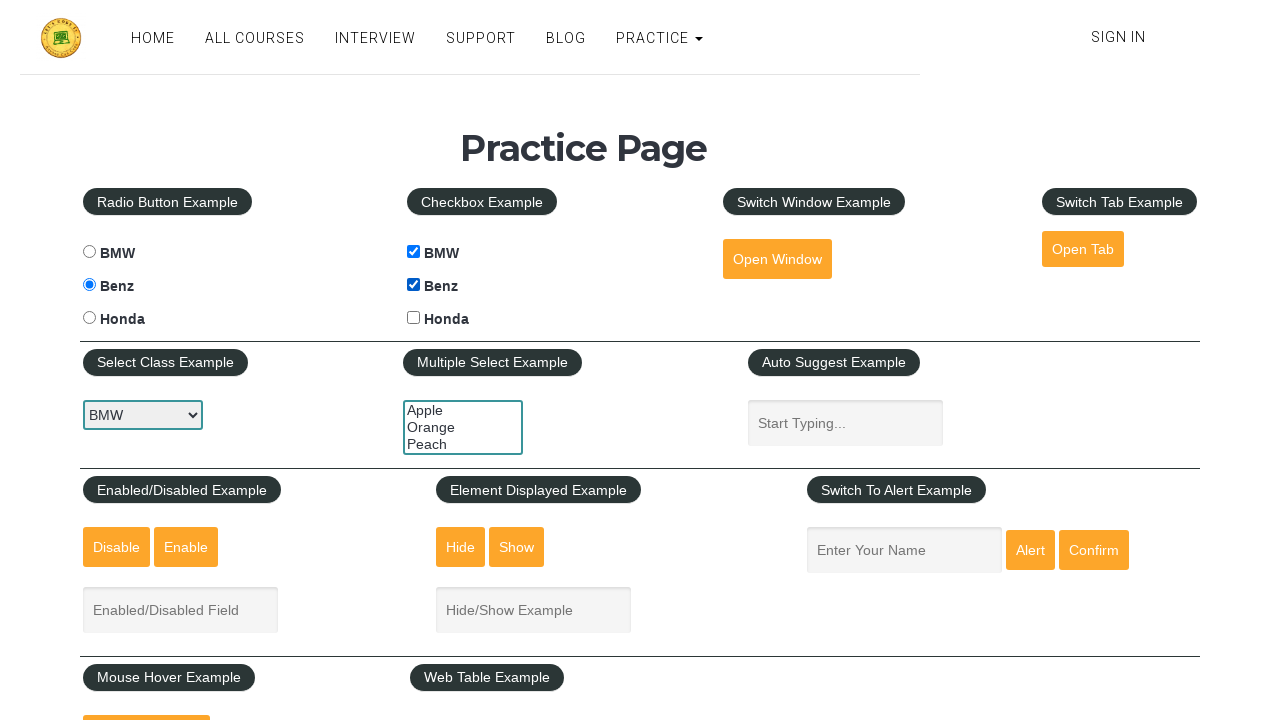

Verified Benz radio button is checked
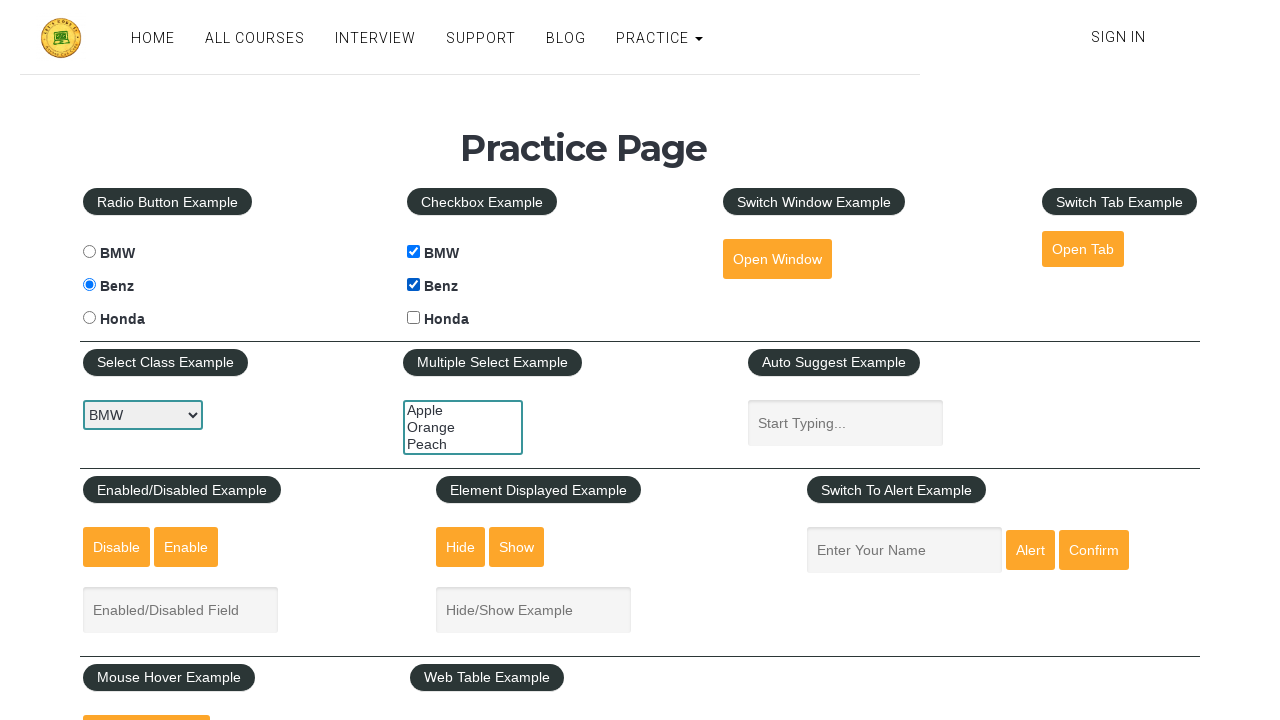

Verified BMW checkbox is checked
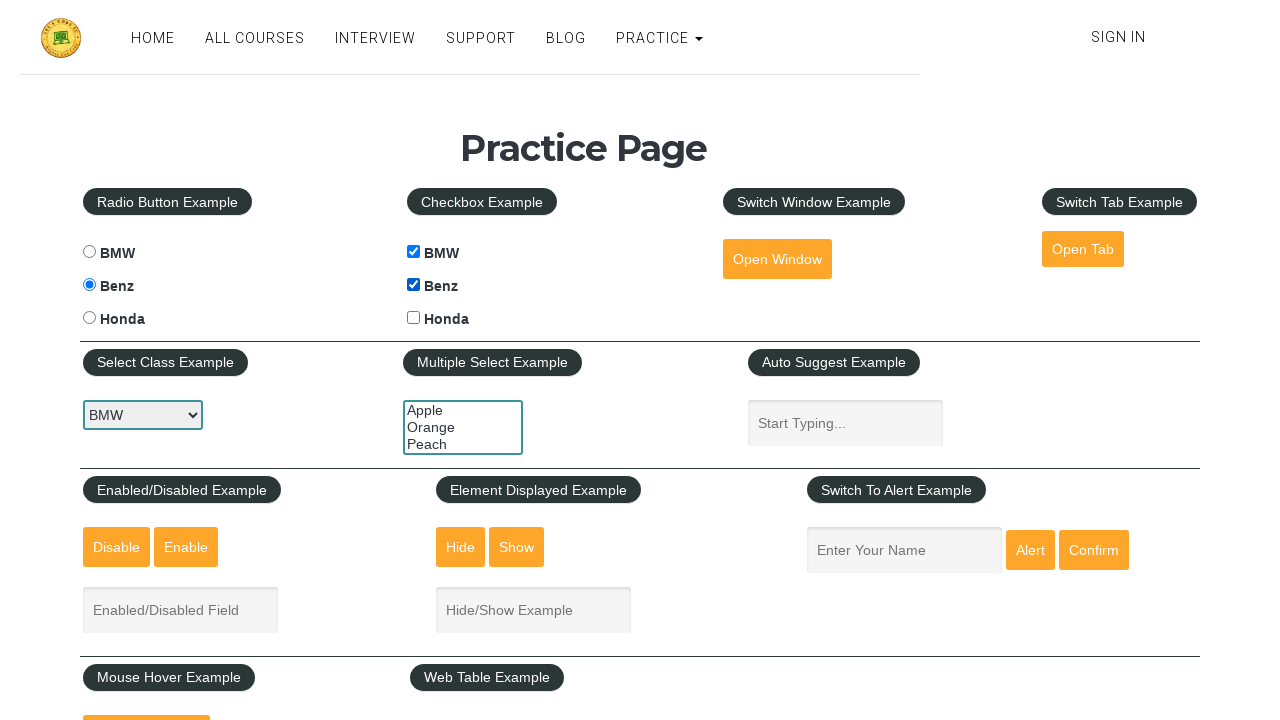

Verified Benz checkbox is checked
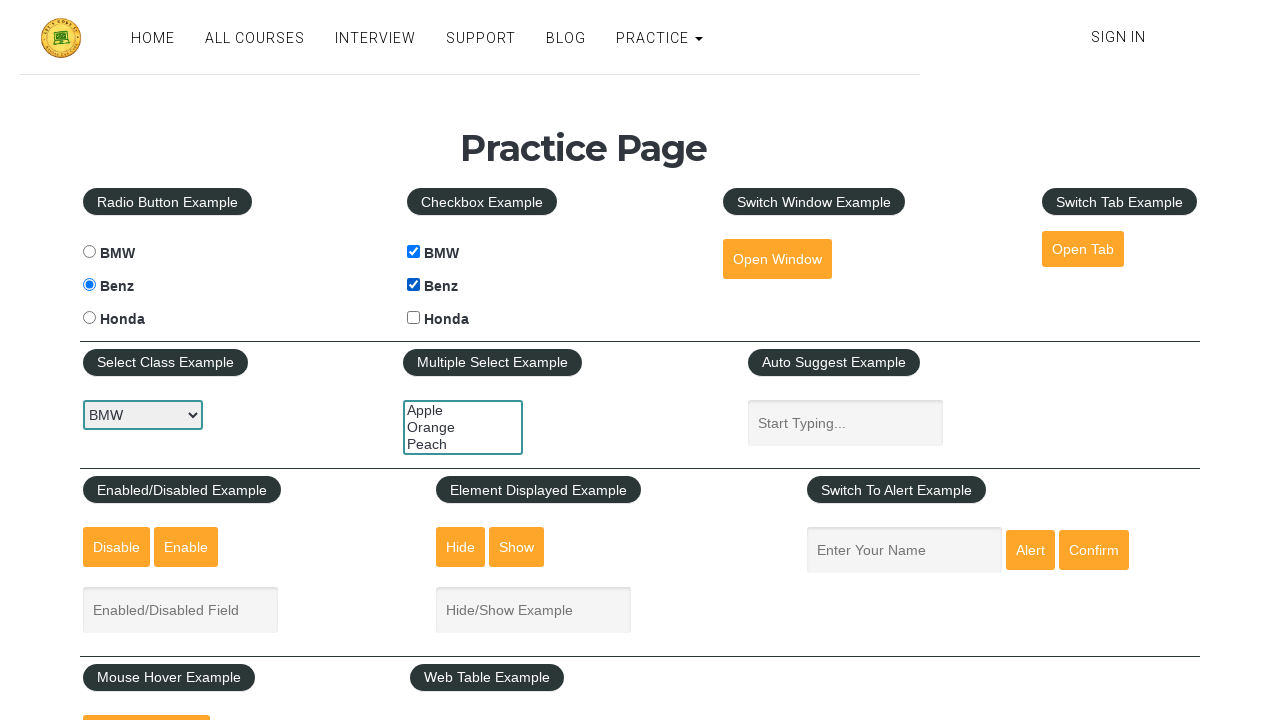

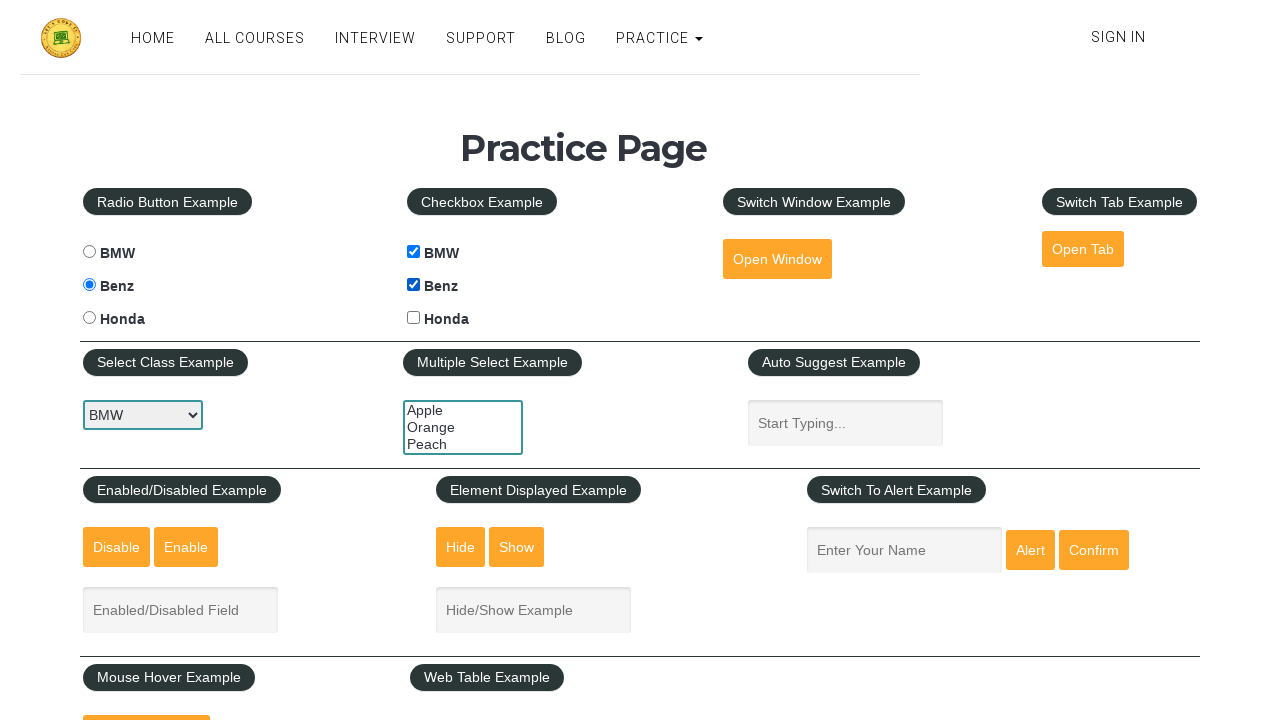